Tests that the browser back button works correctly with filter navigation

Starting URL: https://demo.playwright.dev/todomvc

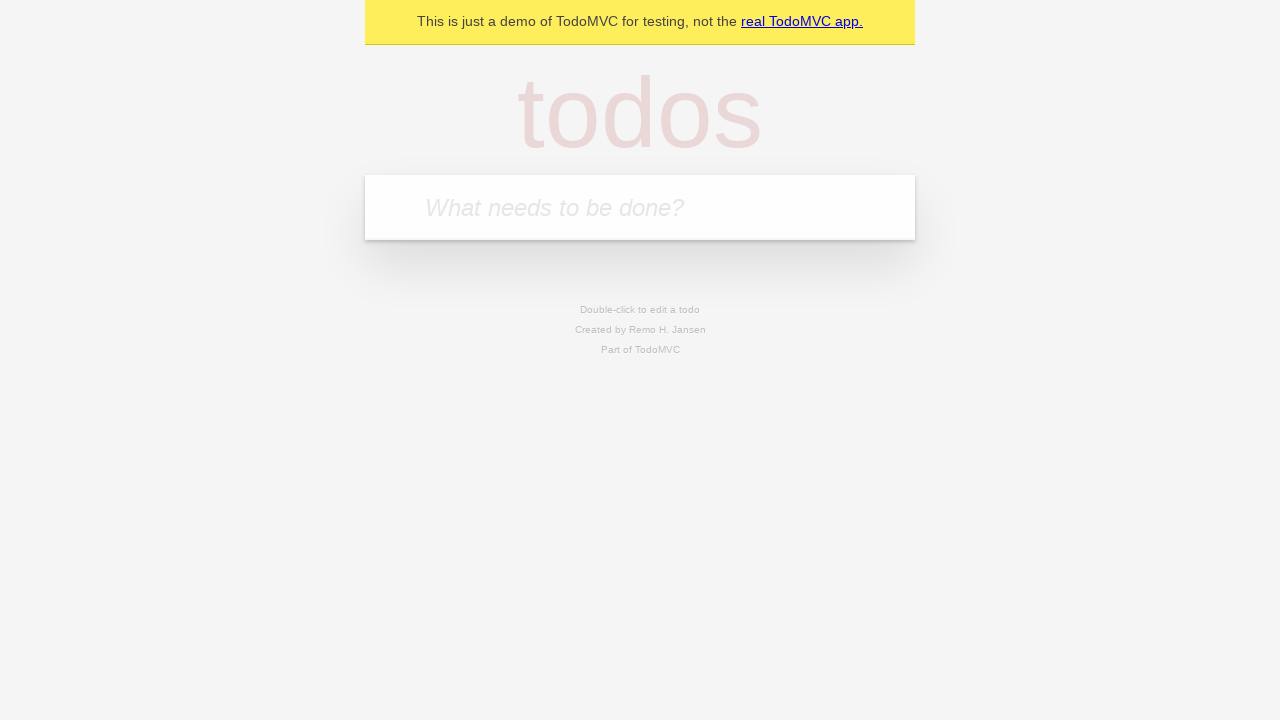

Filled first todo input with 'buy some cheese' on internal:attr=[placeholder="What needs to be done?"i]
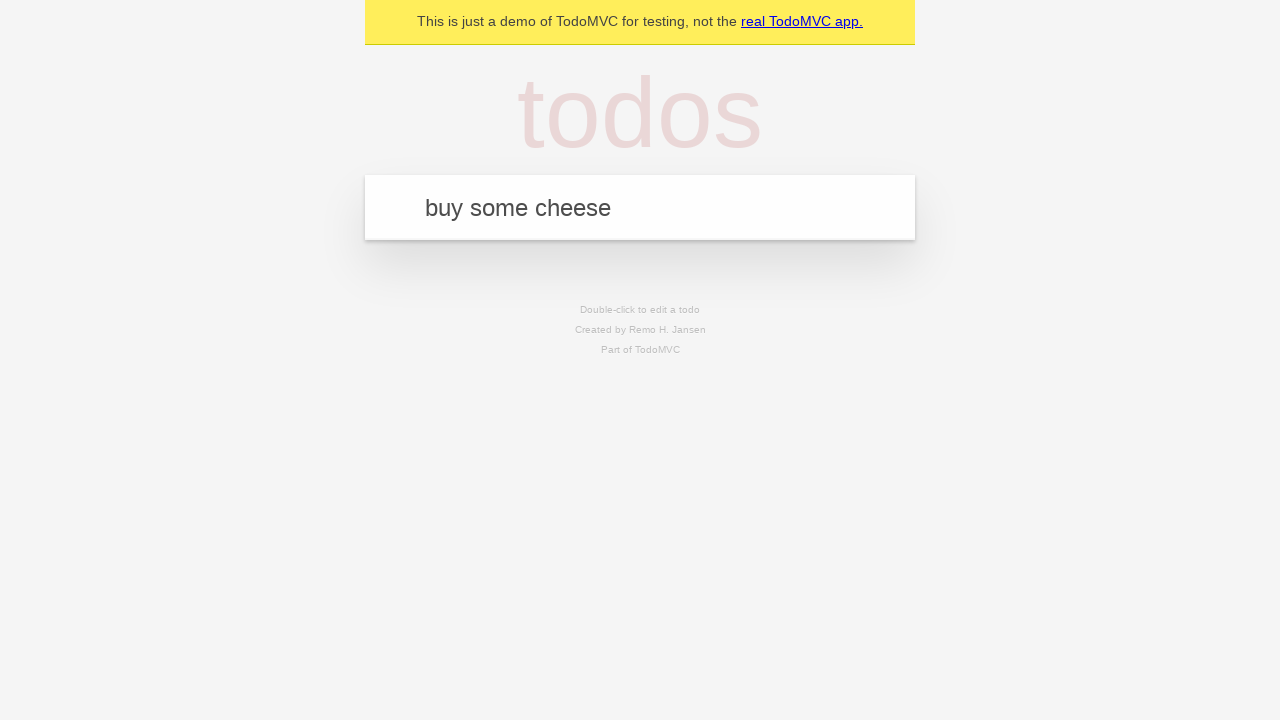

Pressed Enter to add first todo on internal:attr=[placeholder="What needs to be done?"i]
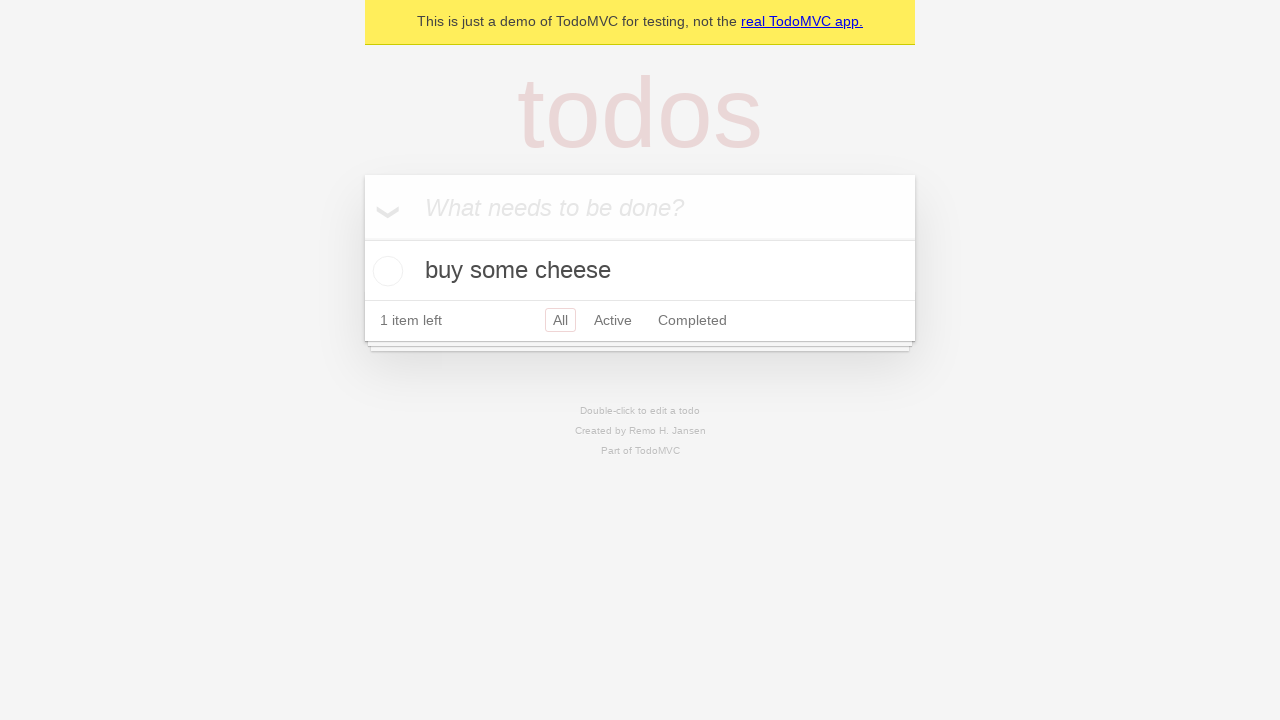

Filled second todo input with 'feed the cat' on internal:attr=[placeholder="What needs to be done?"i]
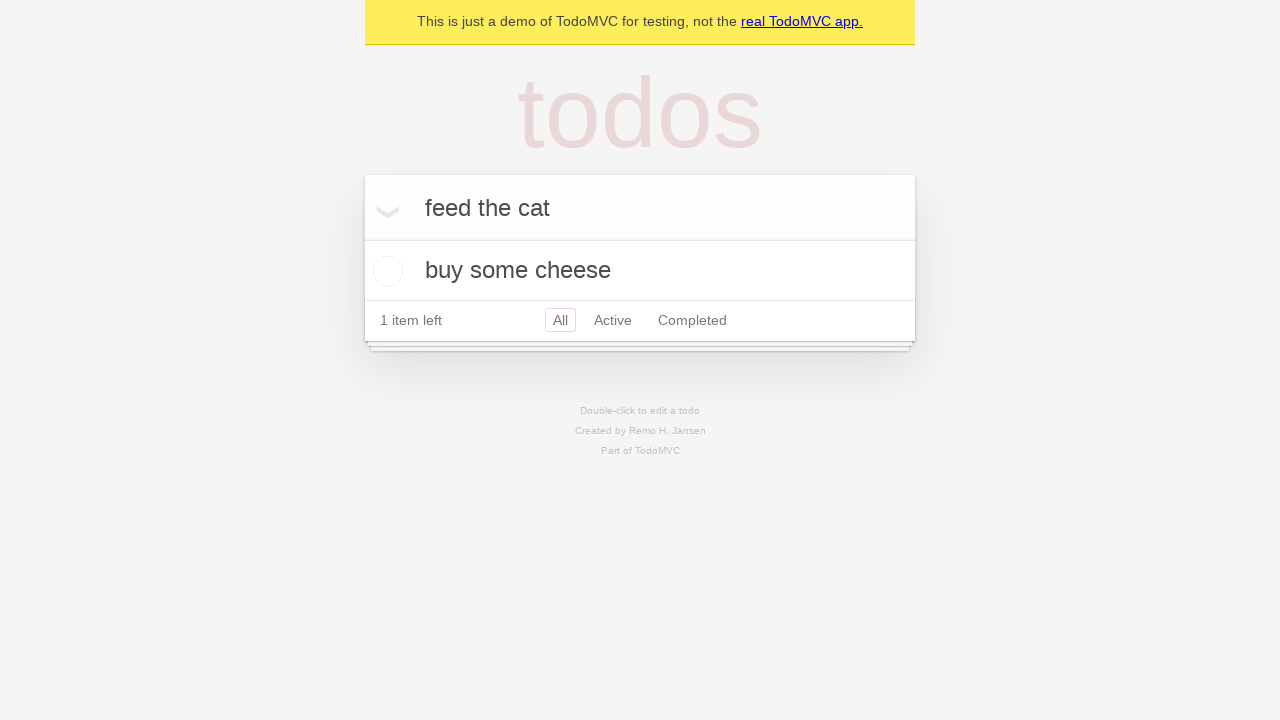

Pressed Enter to add second todo on internal:attr=[placeholder="What needs to be done?"i]
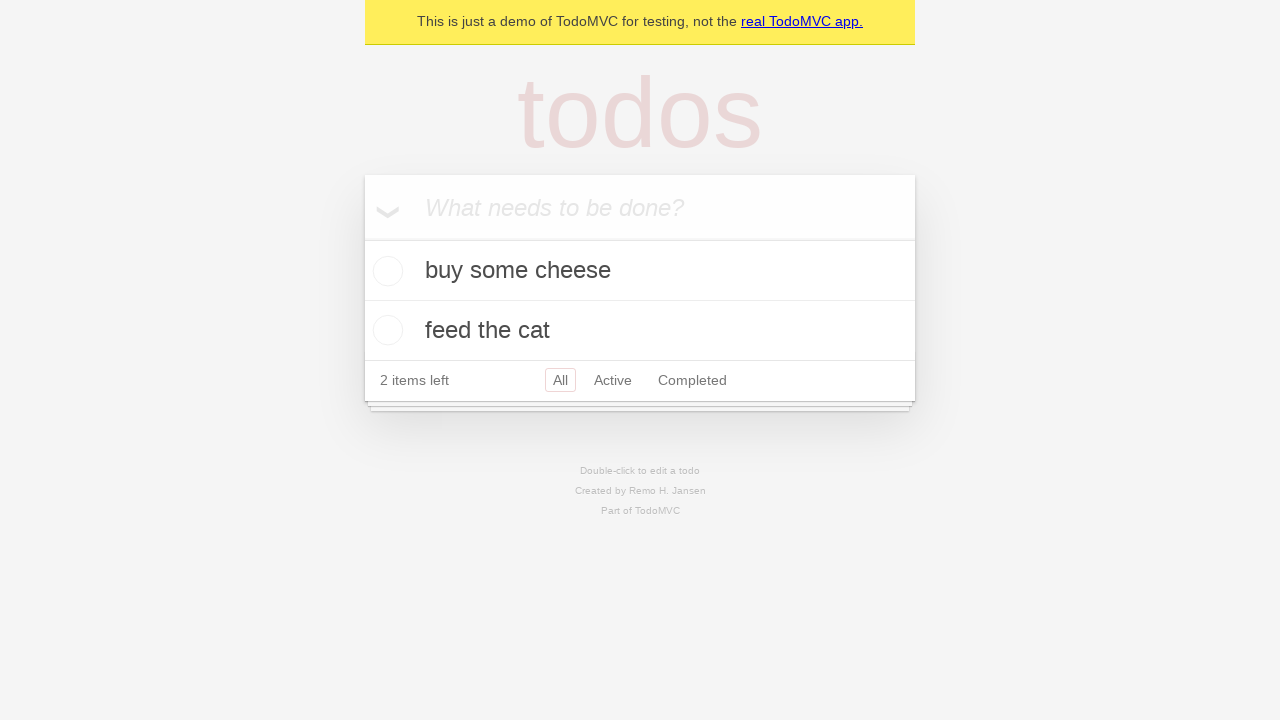

Filled third todo input with 'book a doctors appointment' on internal:attr=[placeholder="What needs to be done?"i]
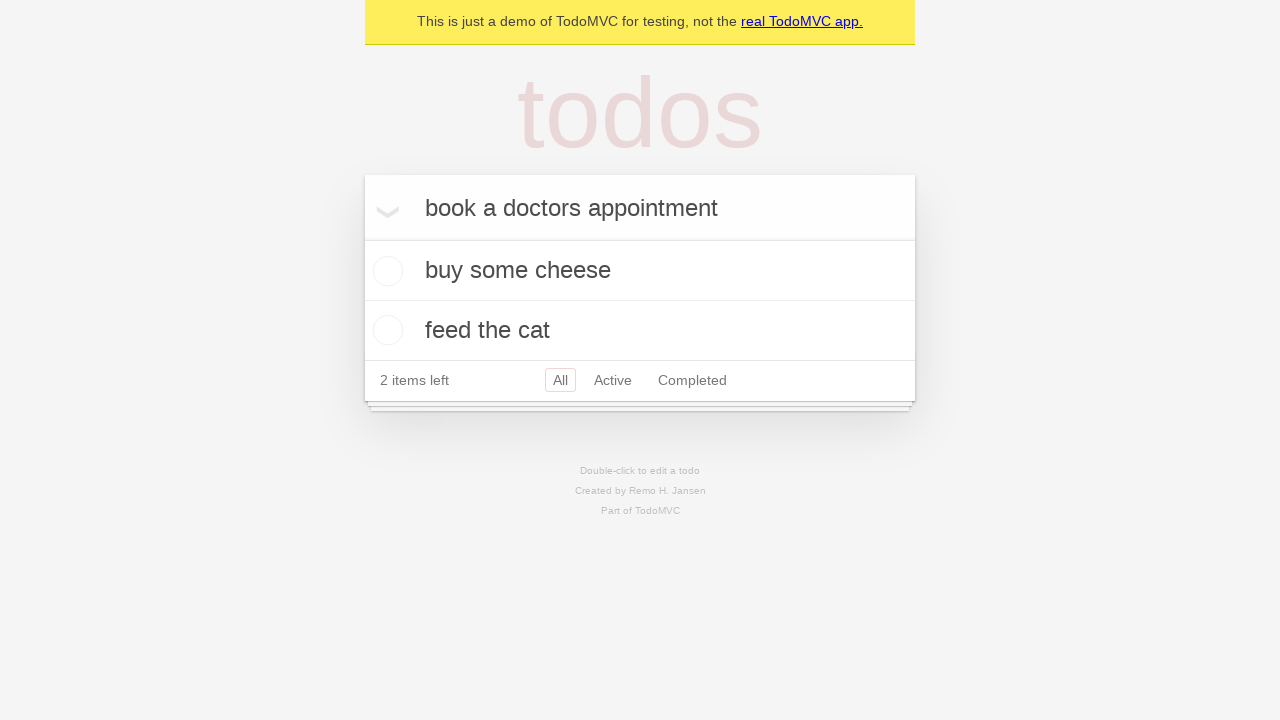

Pressed Enter to add third todo on internal:attr=[placeholder="What needs to be done?"i]
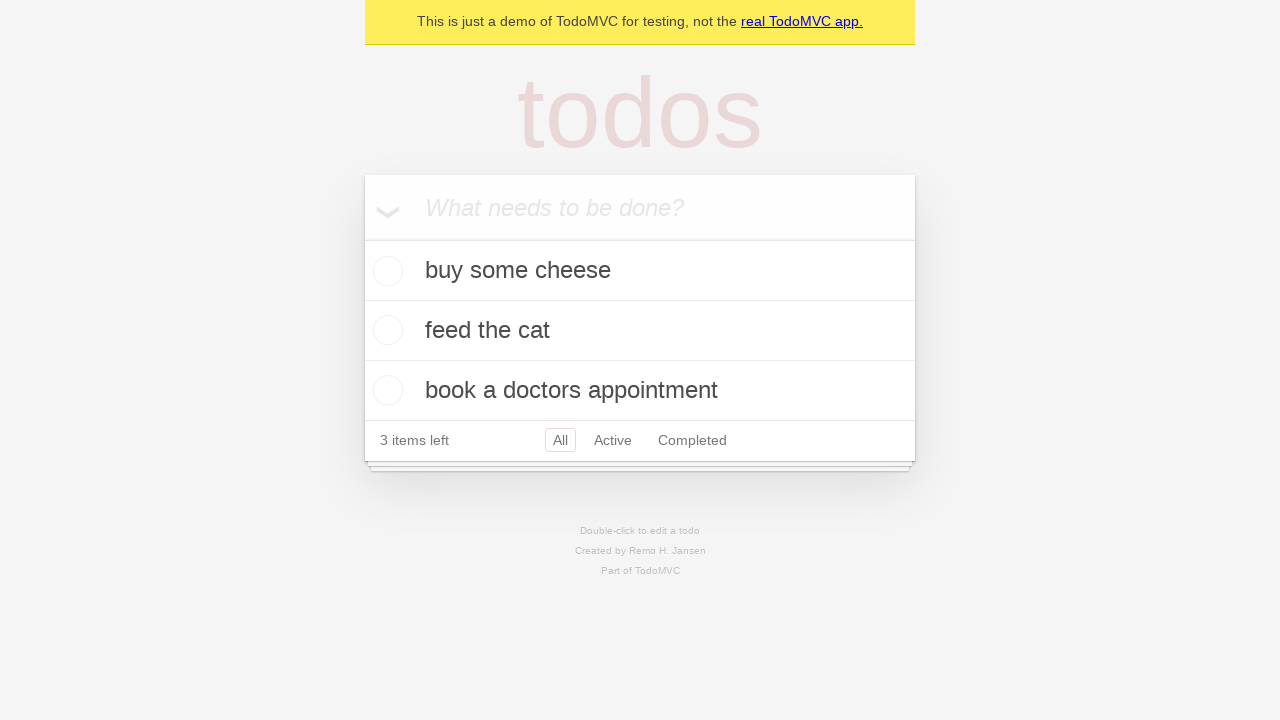

Waited for todo items to load
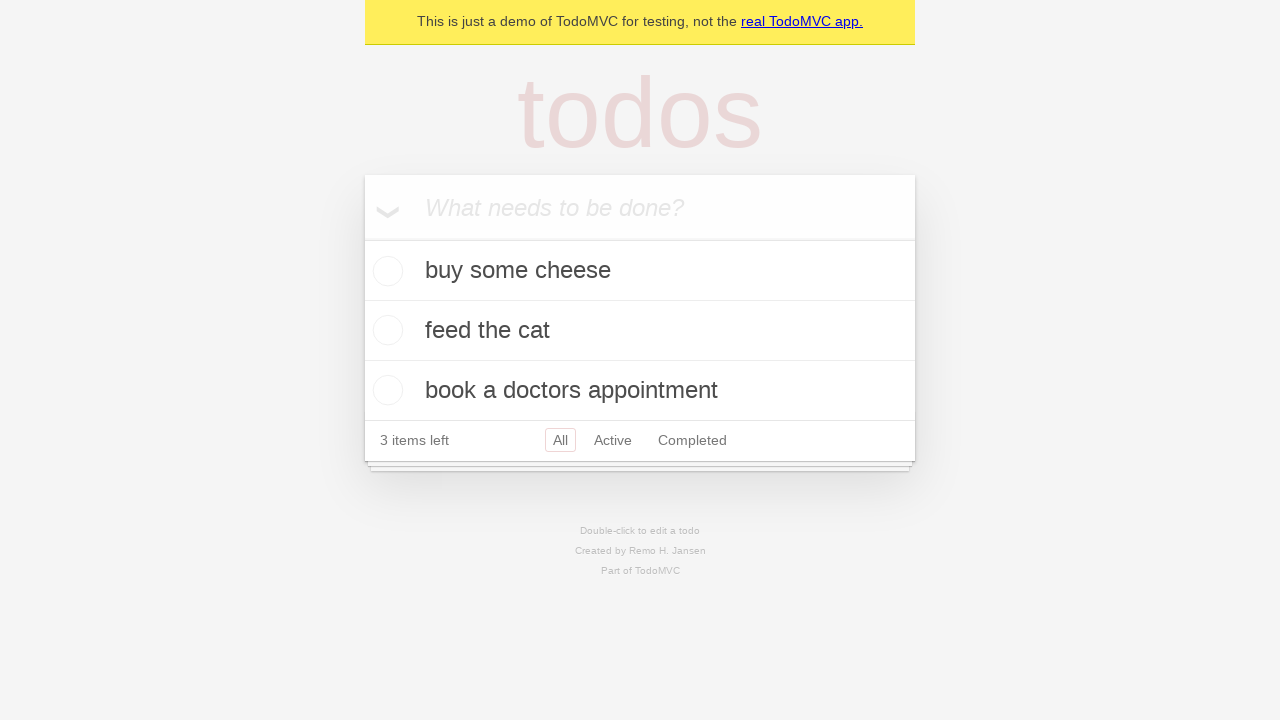

Checked the second todo item at (385, 330) on internal:testid=[data-testid="todo-item"s] >> nth=1 >> internal:role=checkbox
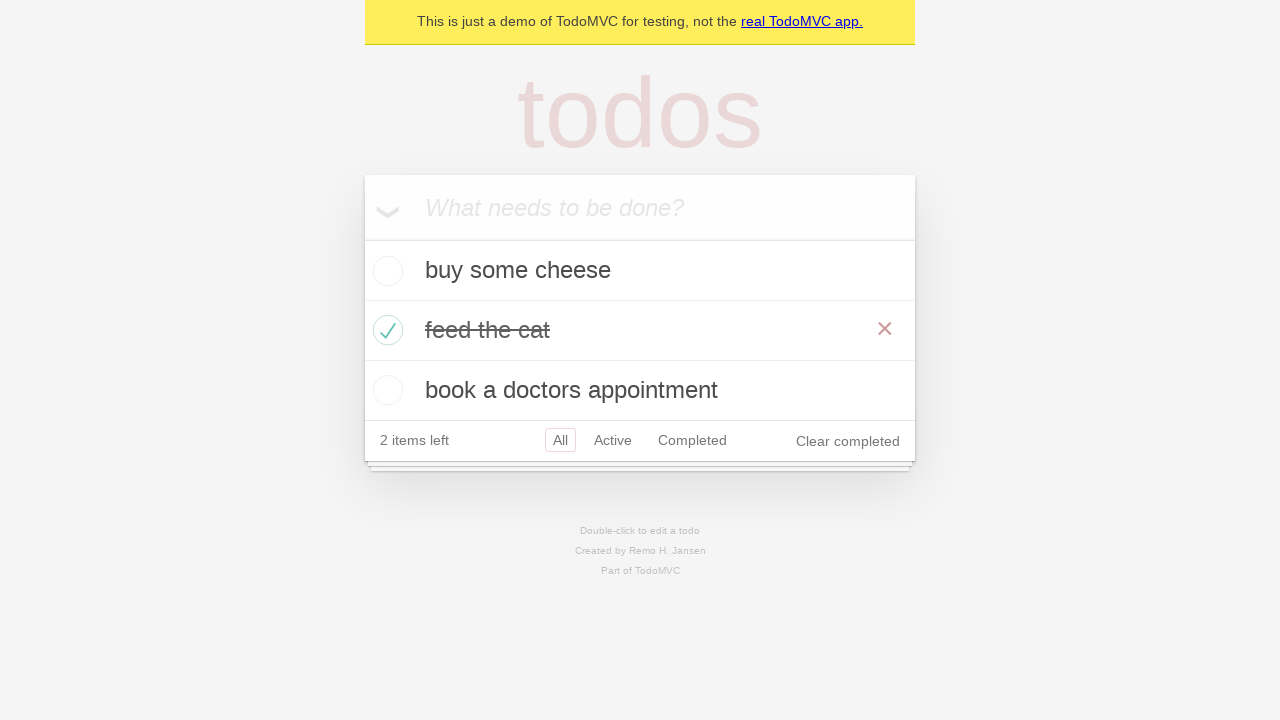

Clicked 'All' filter link at (560, 440) on internal:role=link[name="All"i]
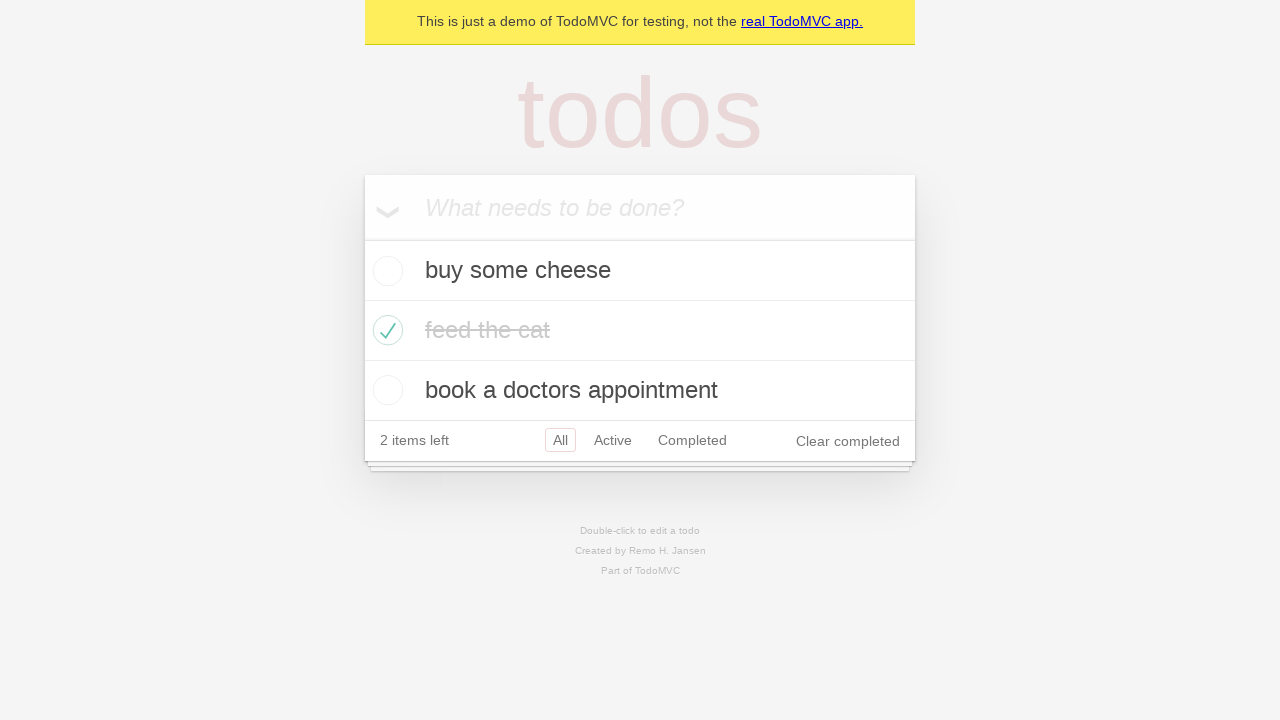

Clicked 'Active' filter link at (613, 440) on internal:role=link[name="Active"i]
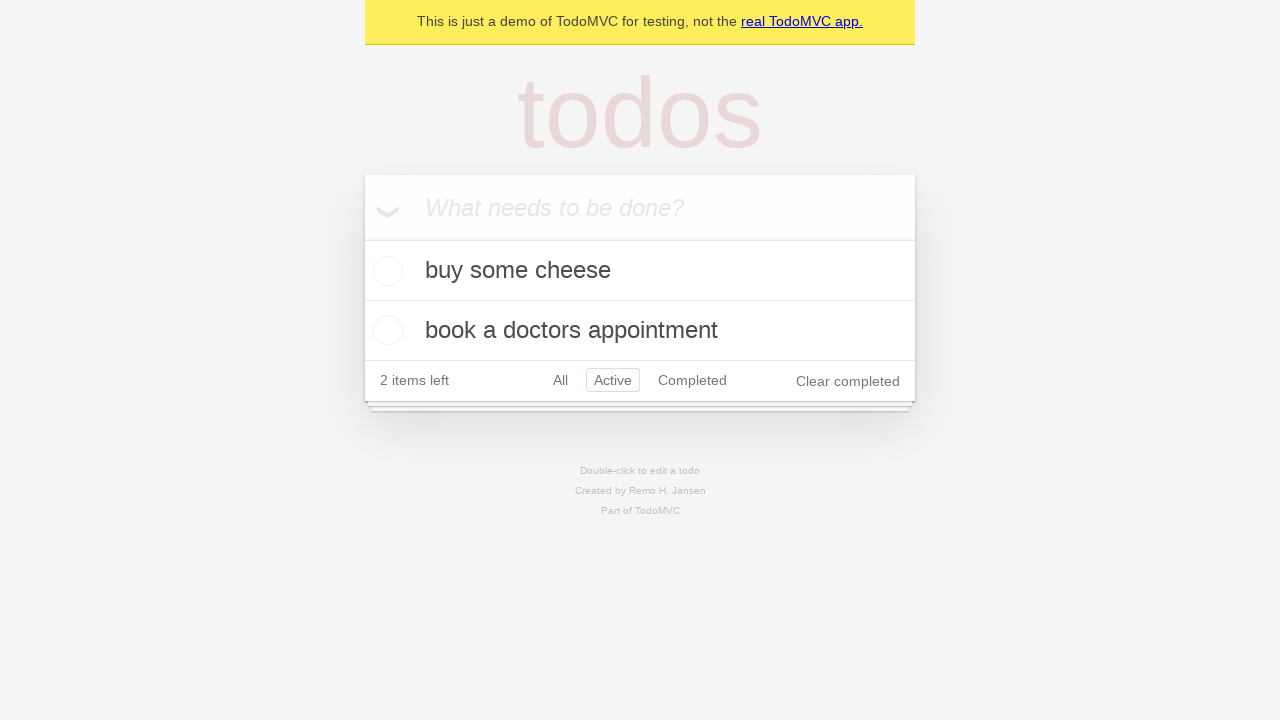

Clicked 'Completed' filter link at (692, 380) on internal:role=link[name="Completed"i]
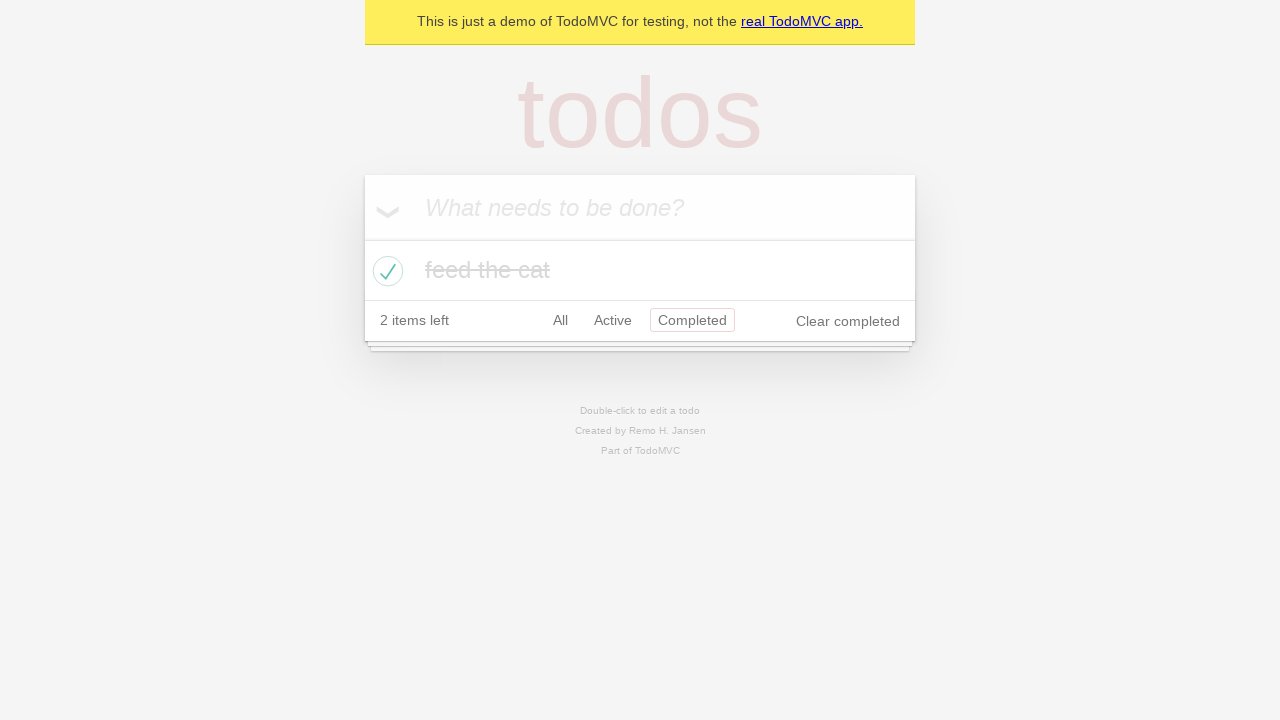

Navigated back once using browser back button
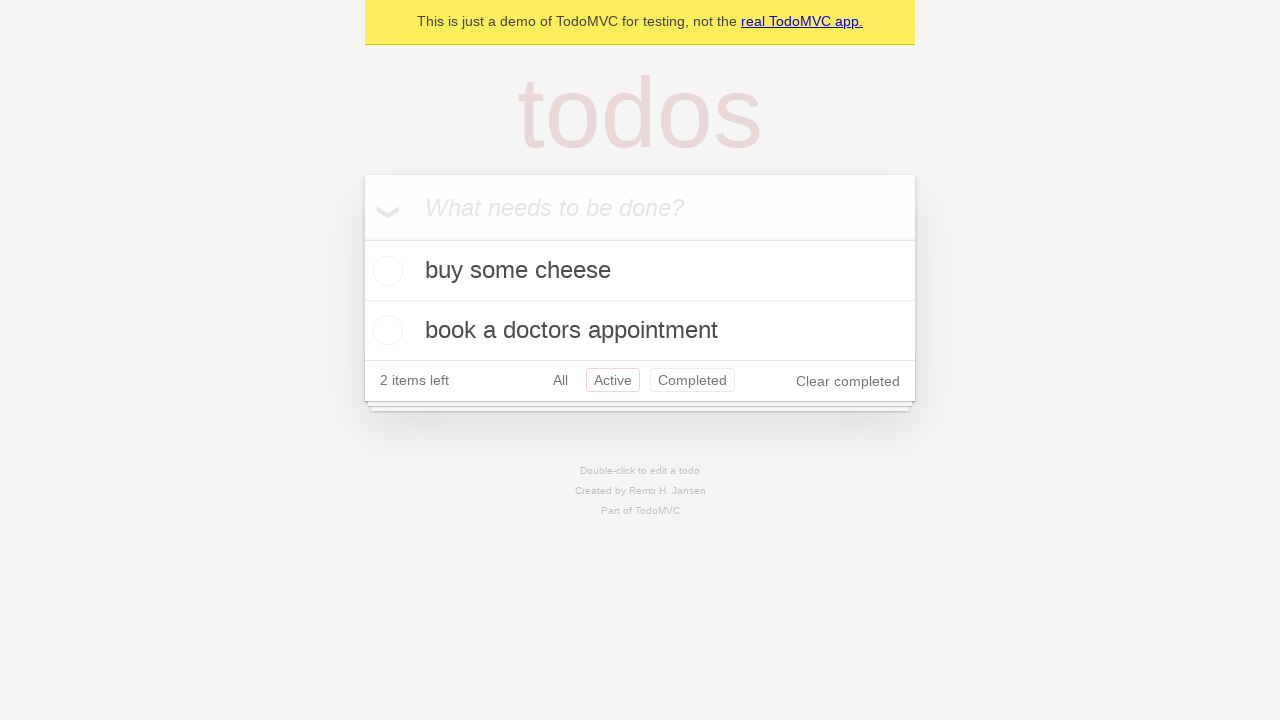

Navigated back again using browser back button
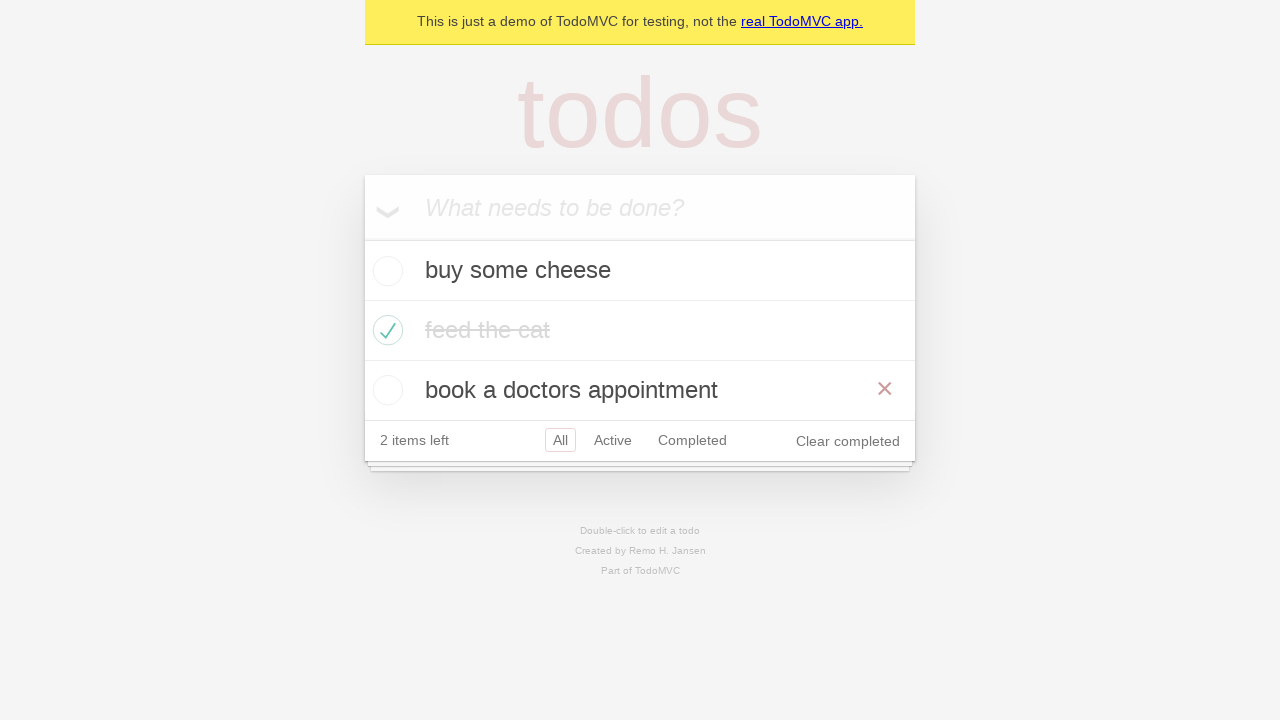

Waited for todo items to update after navigation
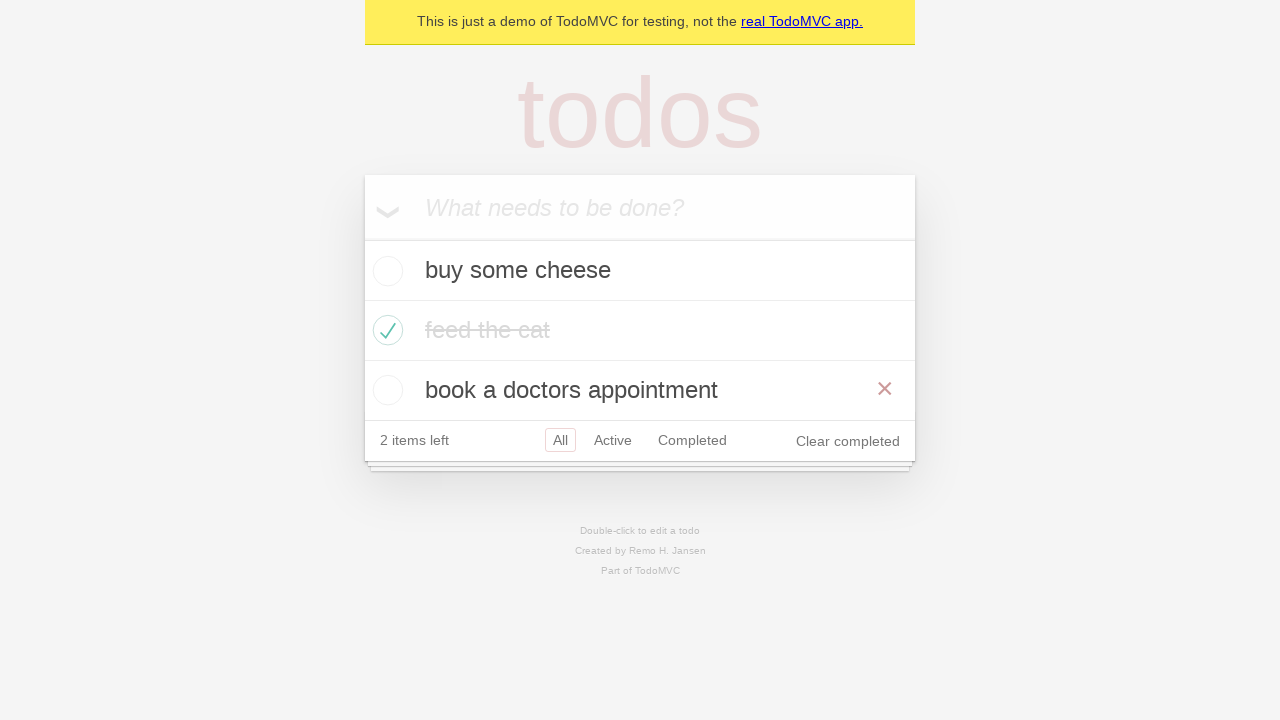

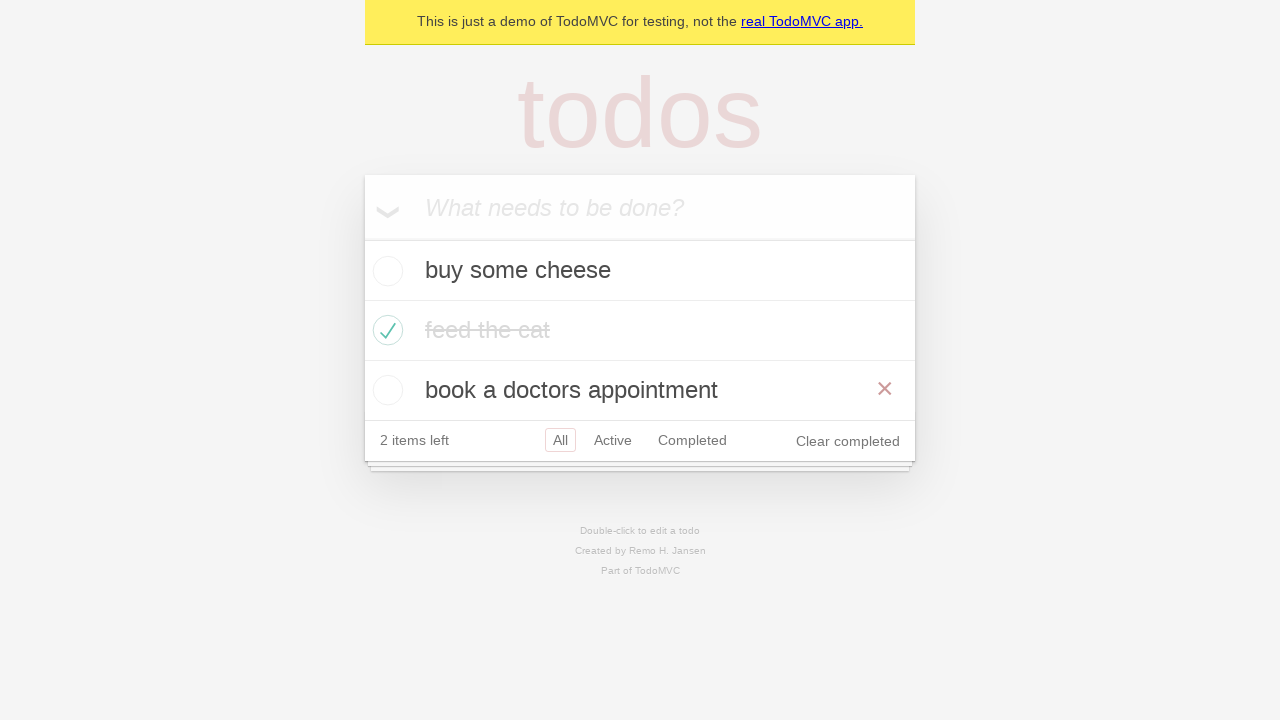